Tests a math-based form interaction by reading two numbers from the page, calculating their sum, selecting the result from a dropdown menu, and submitting the form.

Starting URL: http://suninjuly.github.io/selects2.html

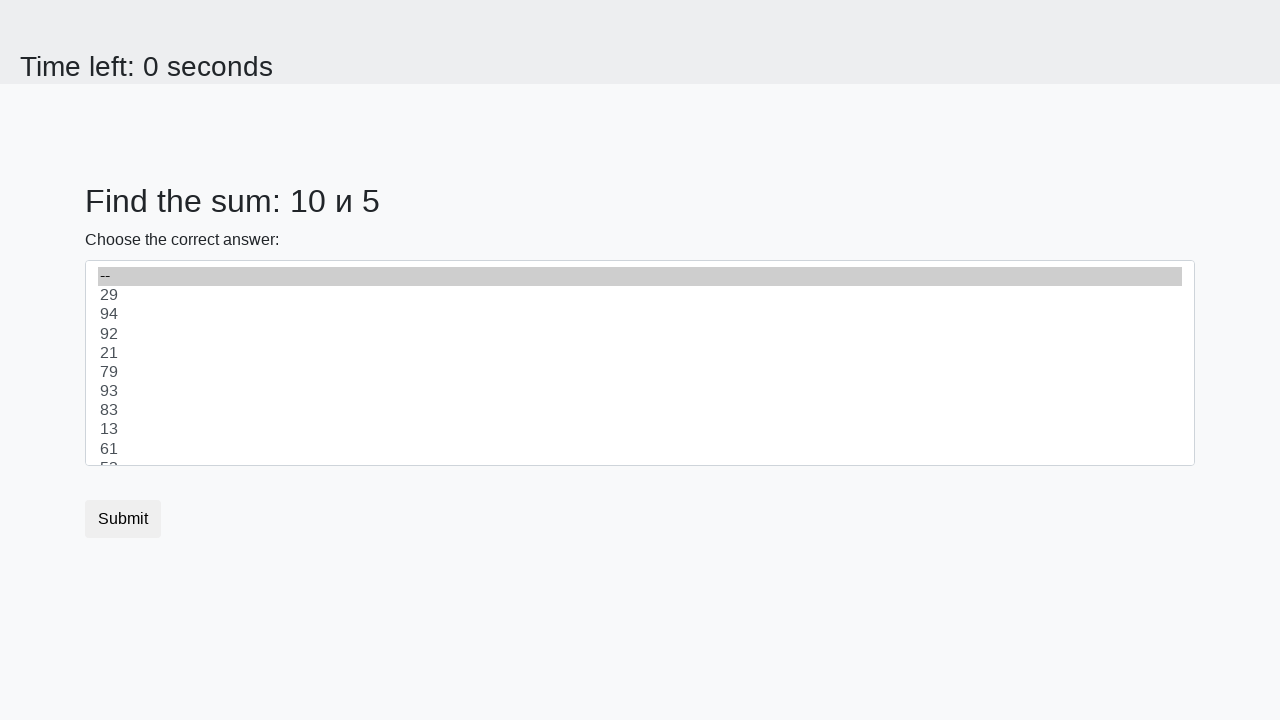

Retrieved first number from page
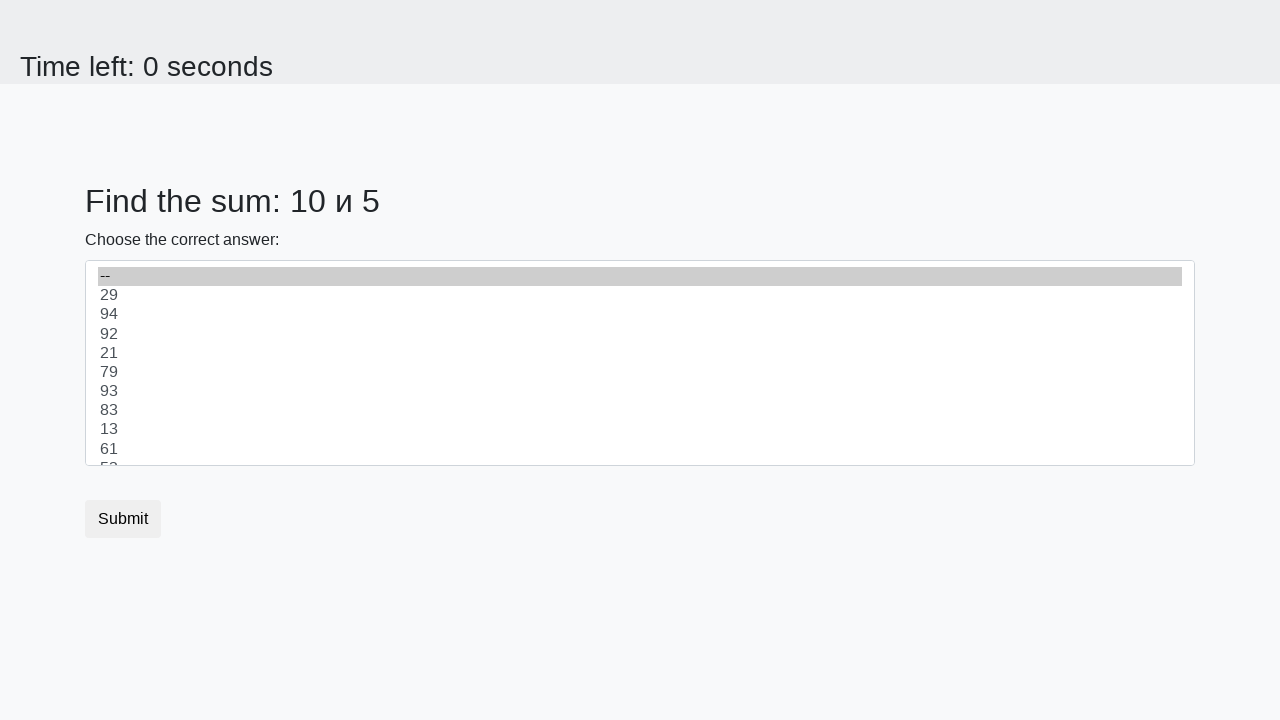

Retrieved second number from page
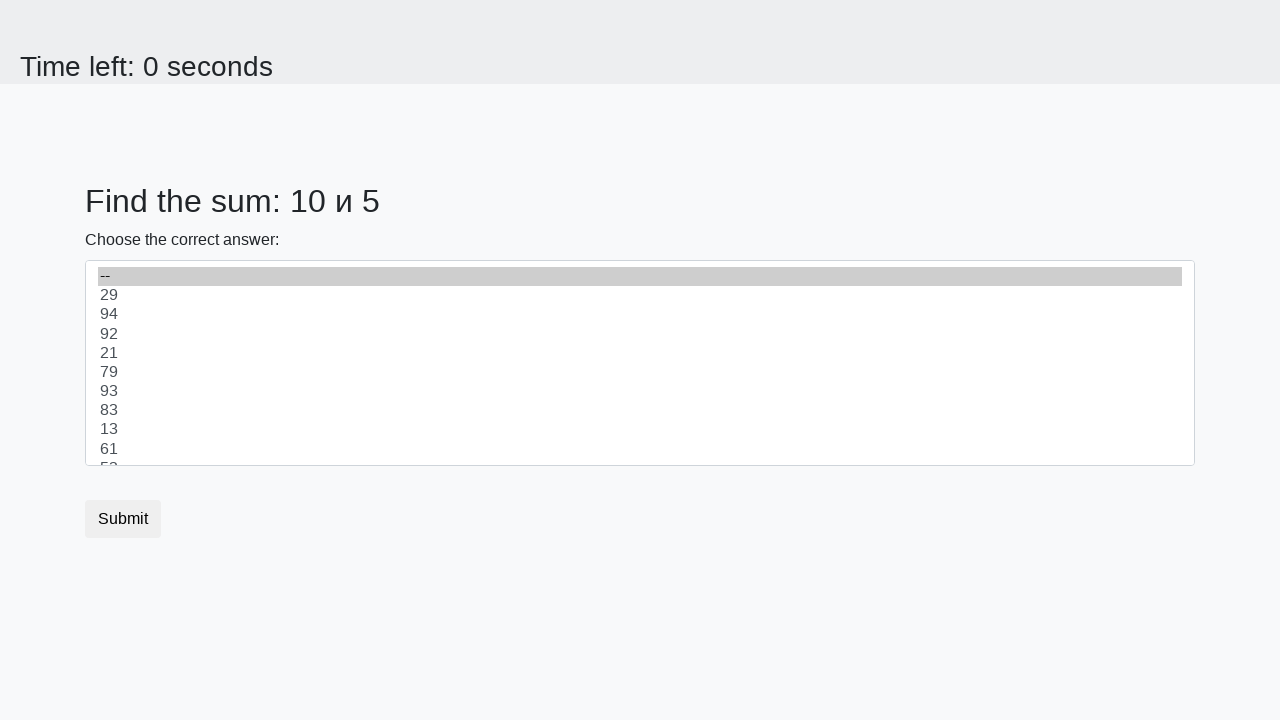

Calculated sum of 10 + 5 = 15
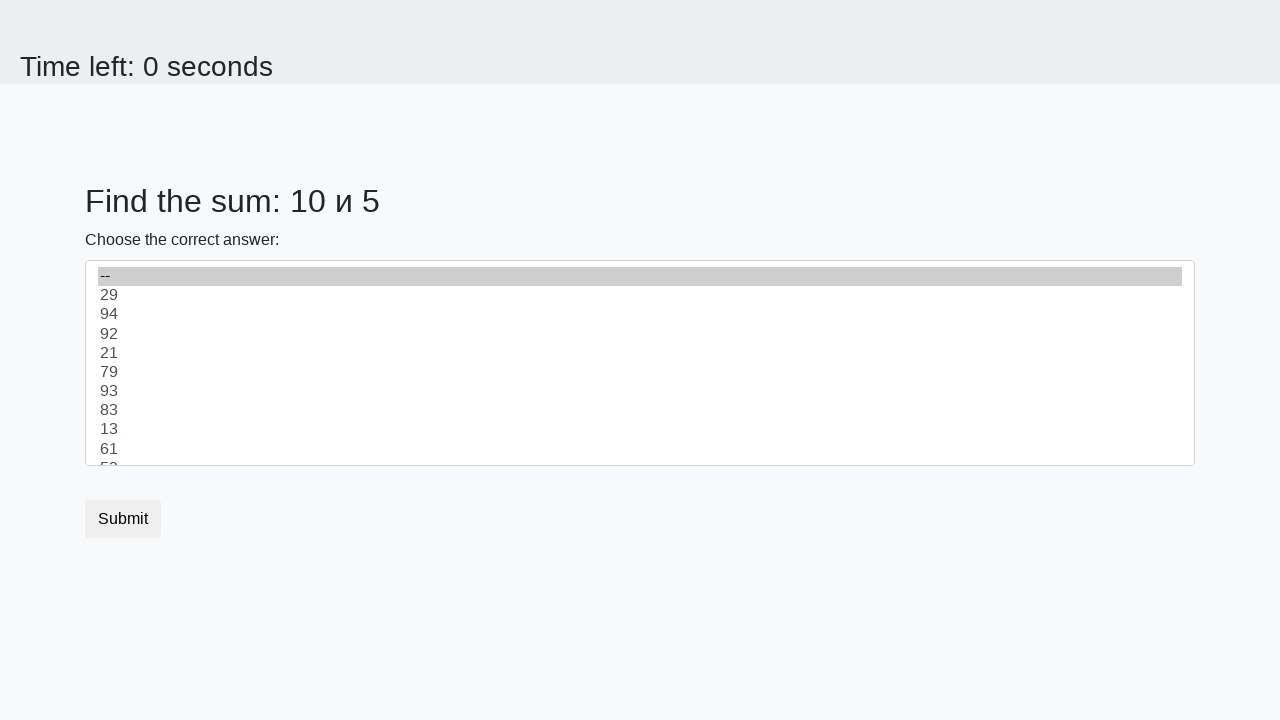

Selected calculated result 15 from dropdown menu on select
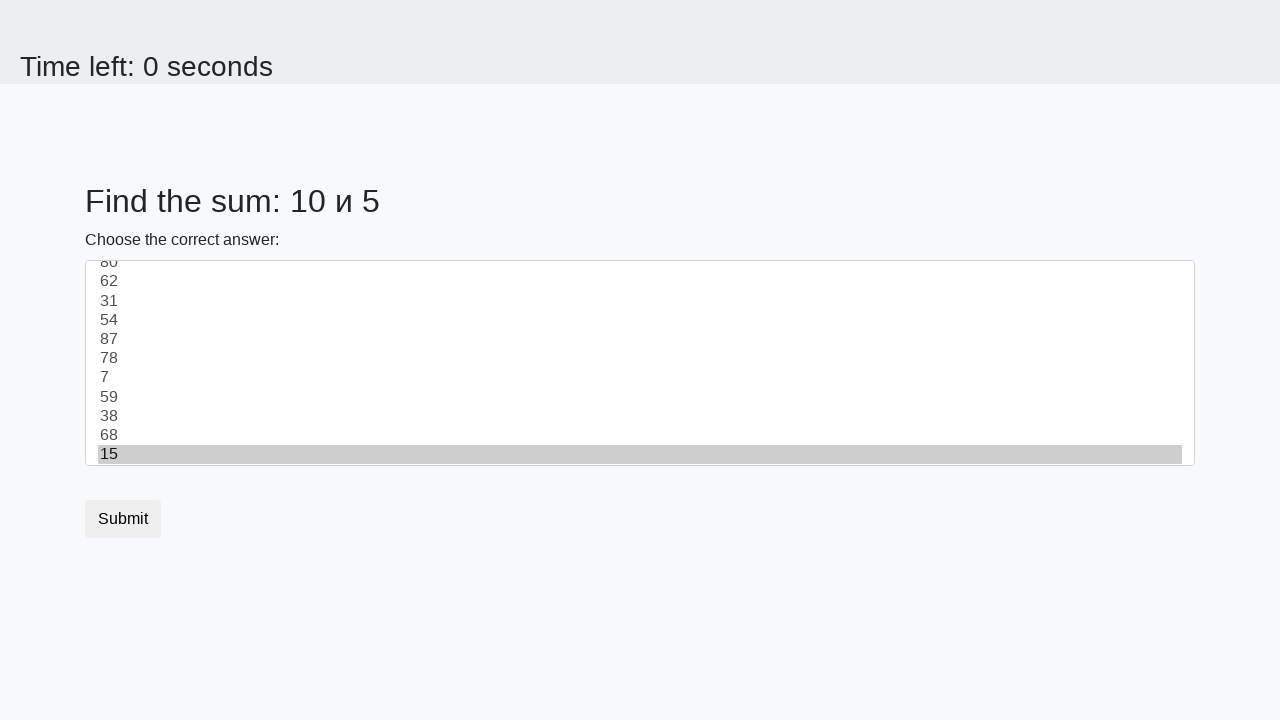

Clicked submit button to submit form at (123, 519) on xpath=//button[@type='submit']
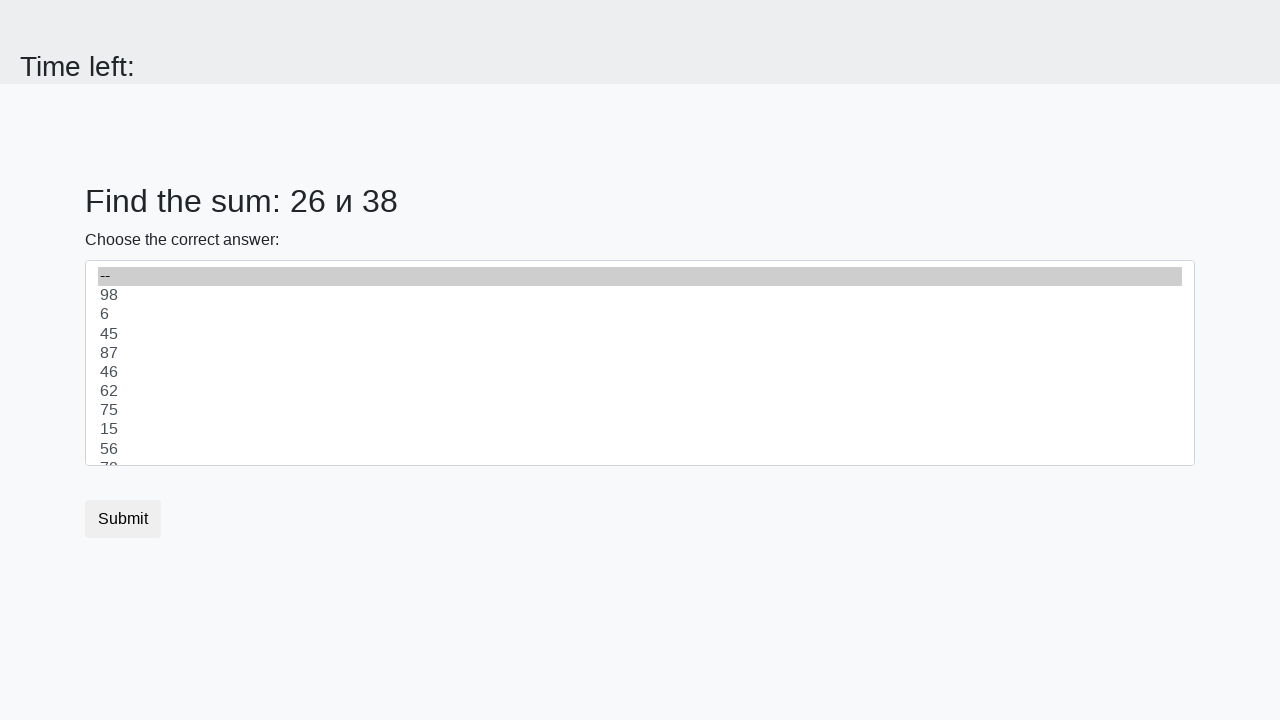

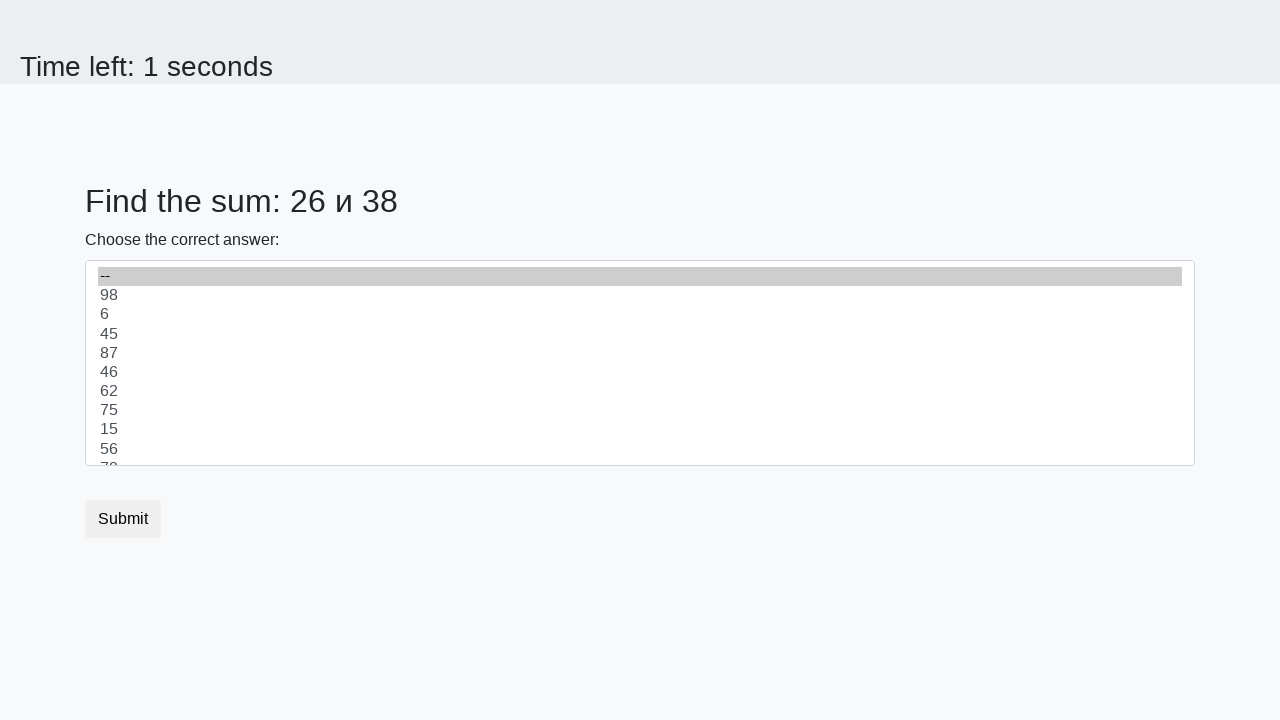